Tests window handling by opening Google and Facebook links from a form page, switching between windows, and performing a search on Google

Starting URL: https://automationfc.github.io/basic-form/index.html

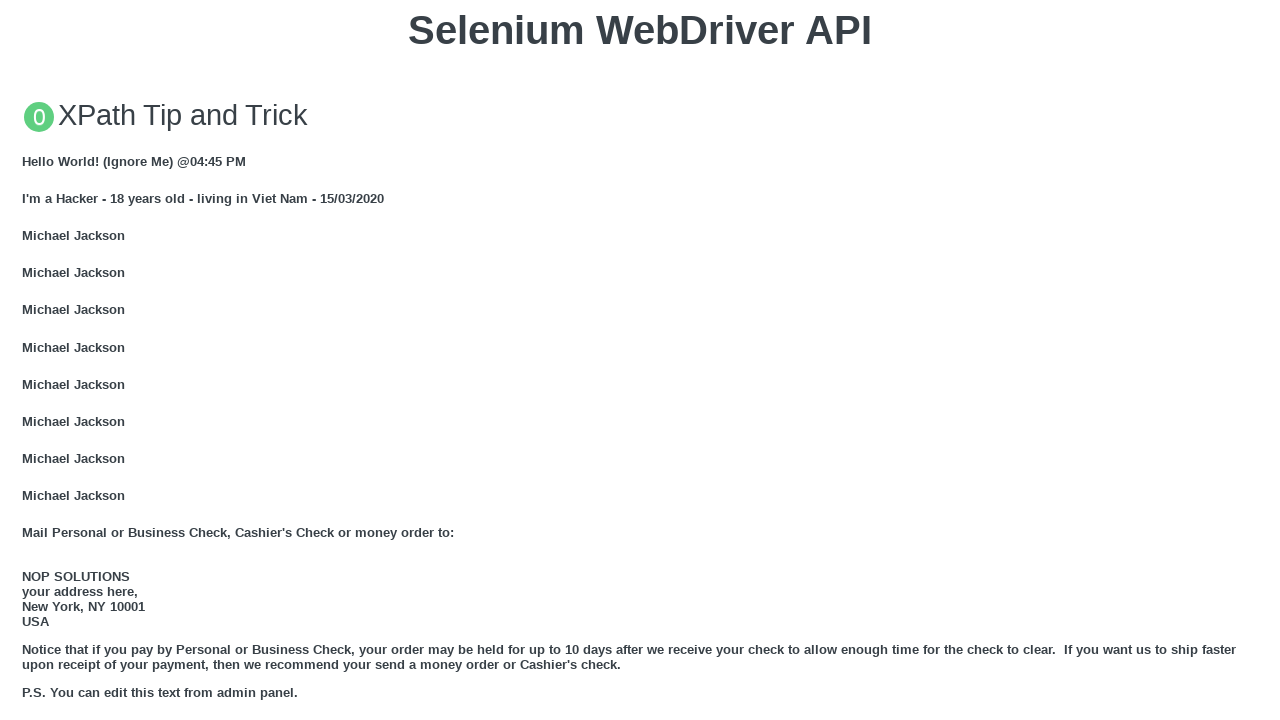

Clicked Google link to open in new window at (56, 360) on xpath=//a[text()='GOOGLE']
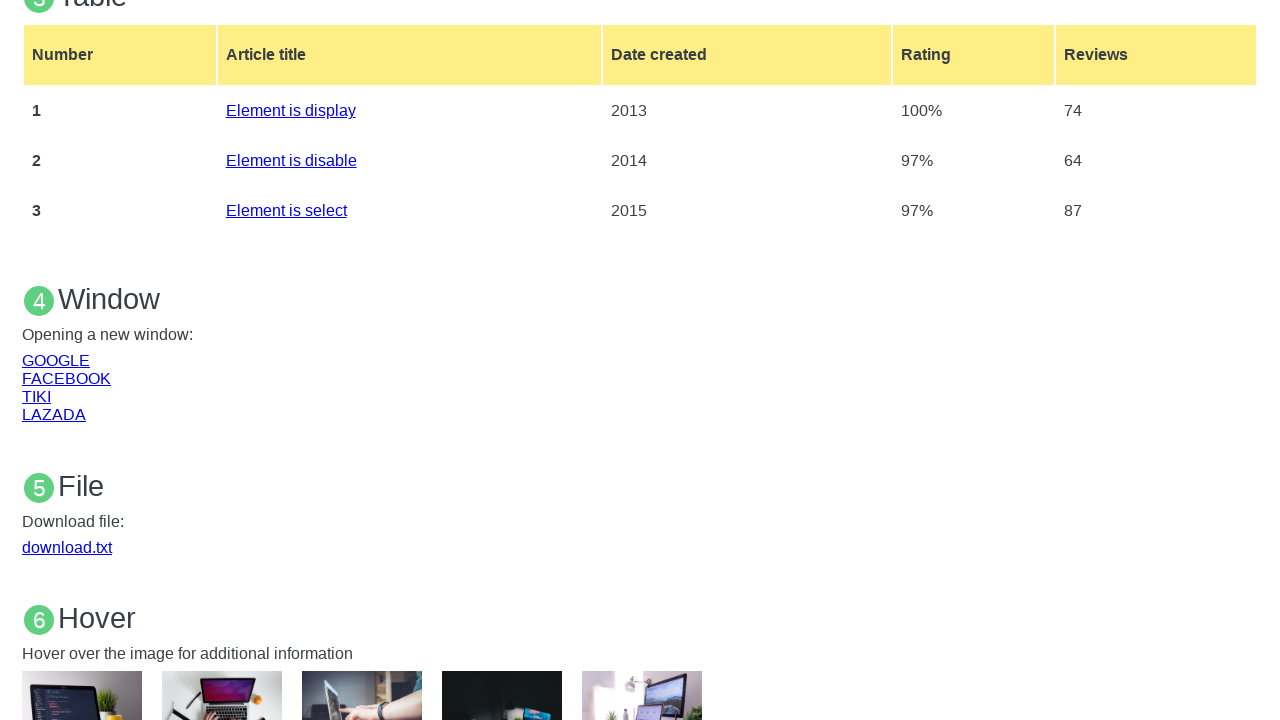

Clicked Facebook link to open in new window at (66, 378) on xpath=//a[text()='FACEBOOK']
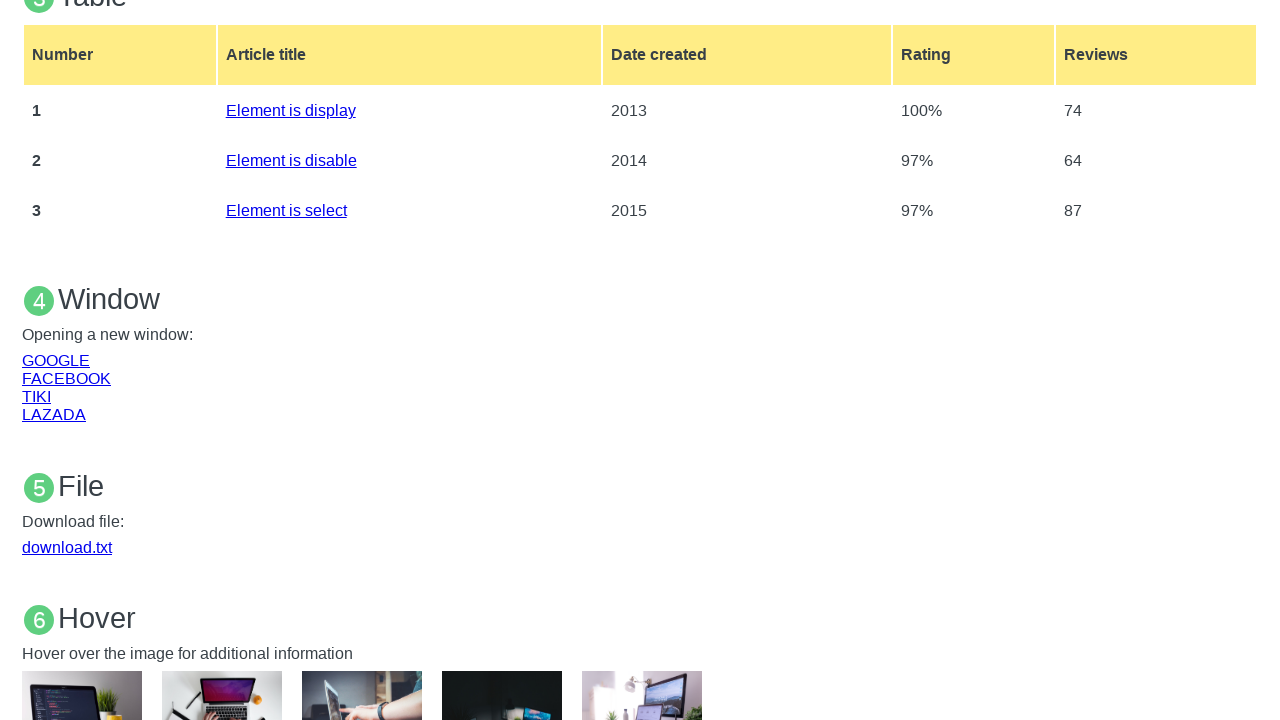

Retrieved all open pages/tabs from context
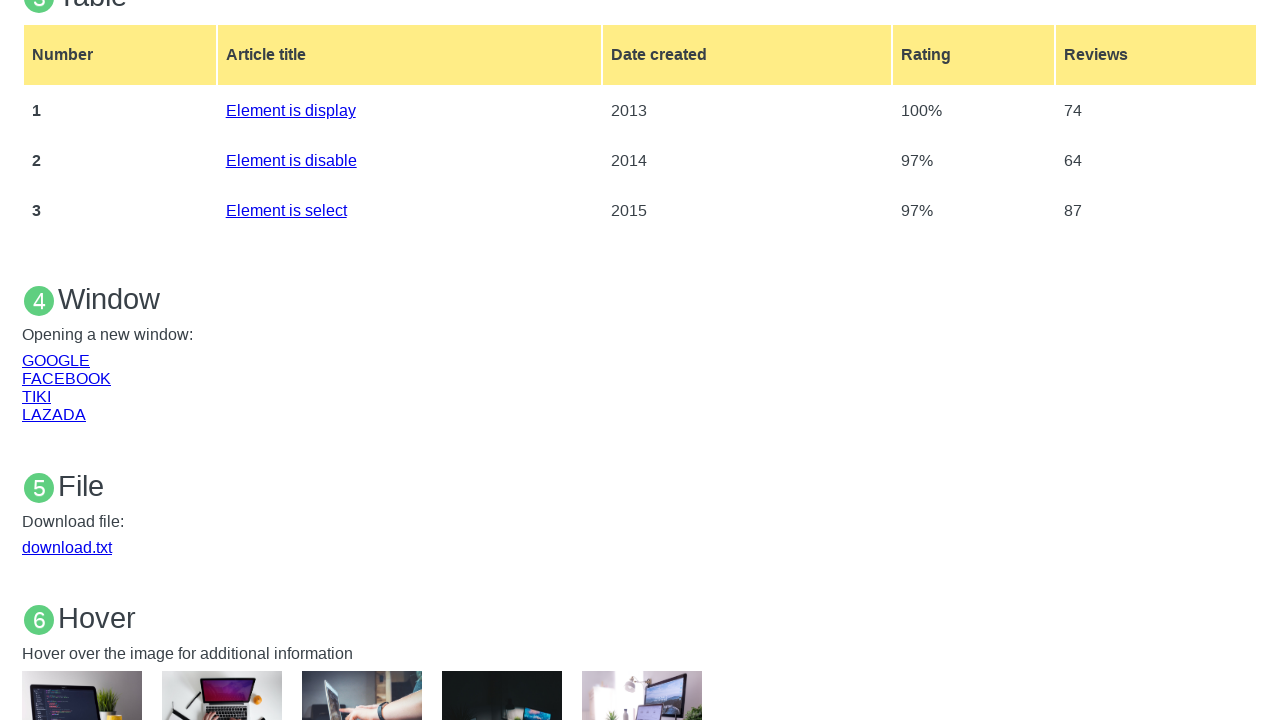

Found and switched to Google tab
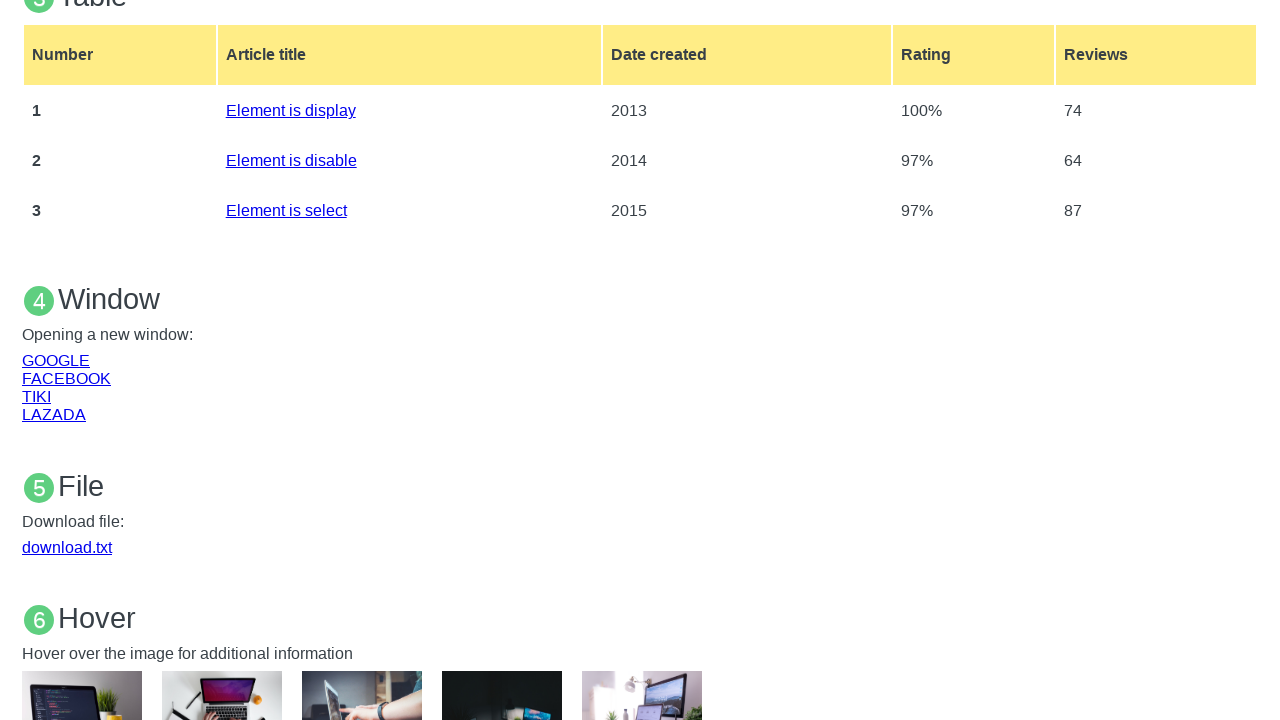

Found and switched to Facebook tab
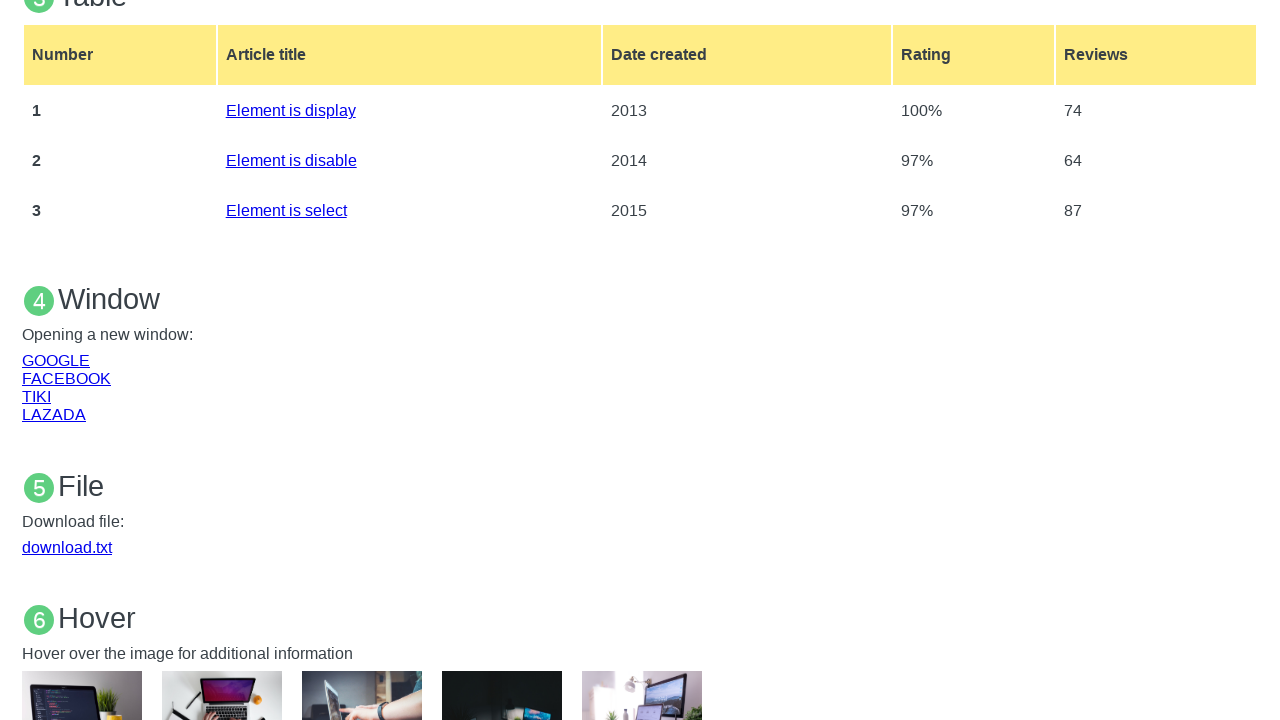

Closed non-original window
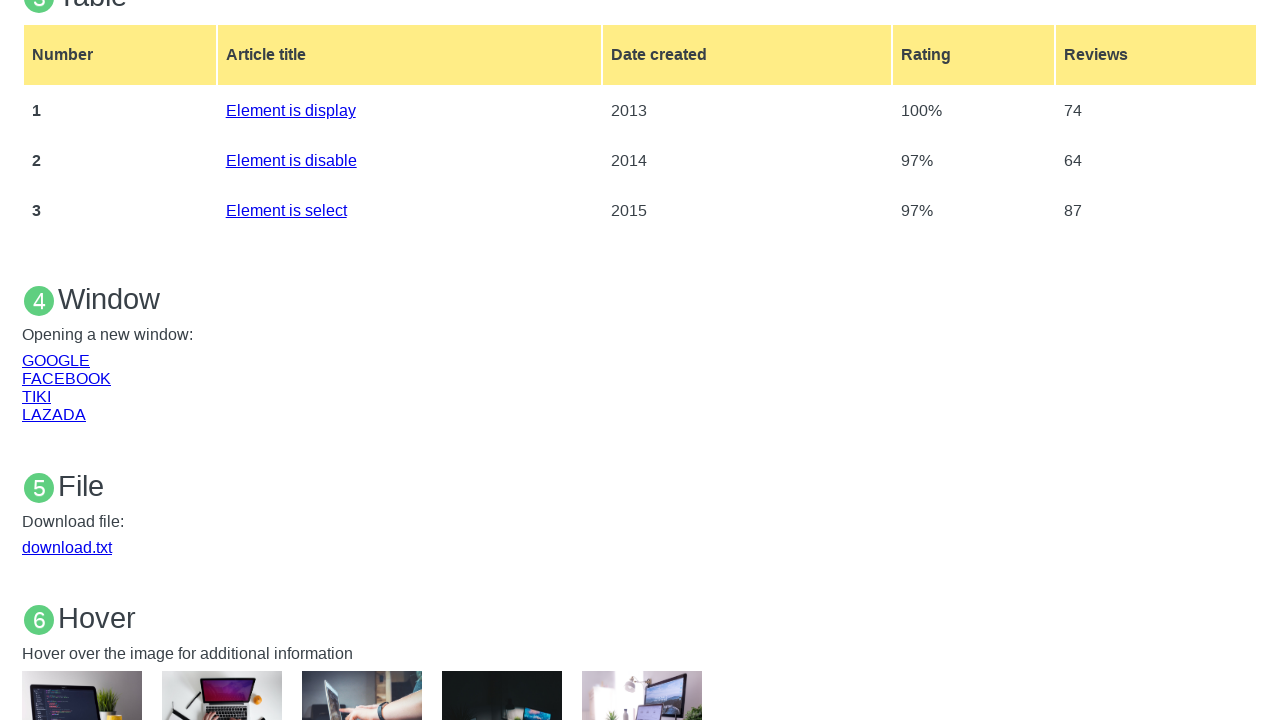

Closed non-original window
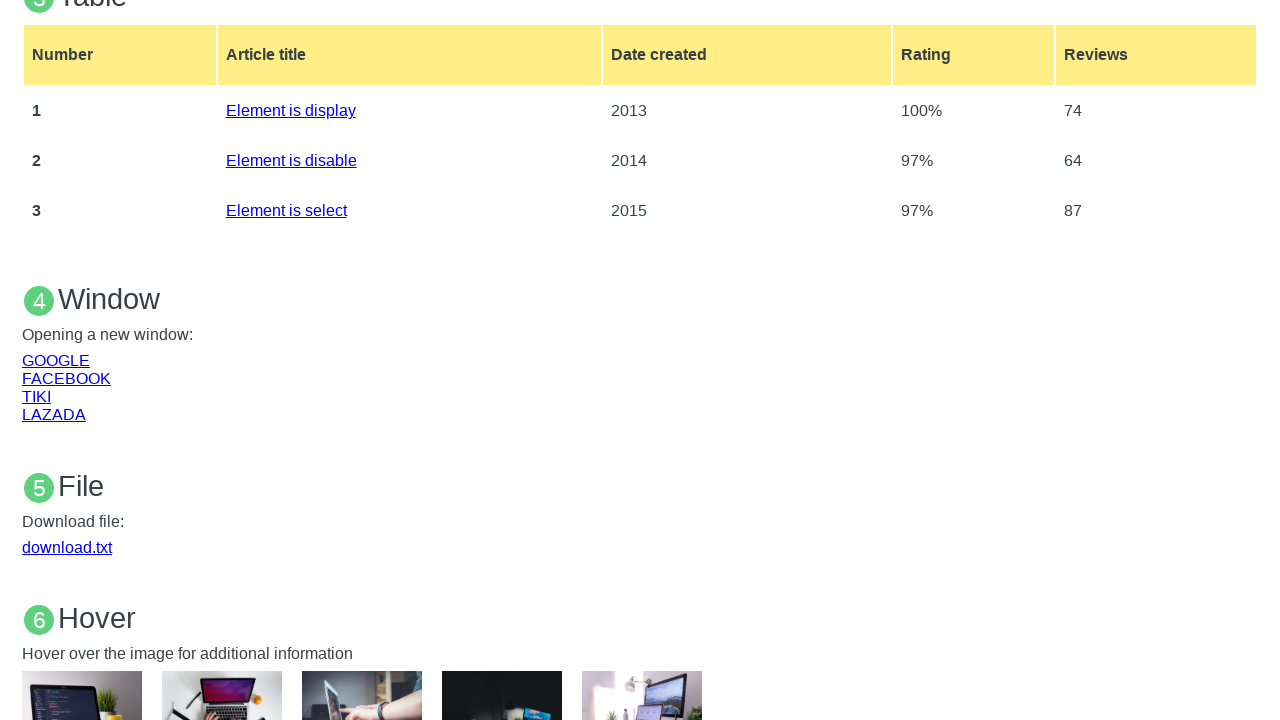

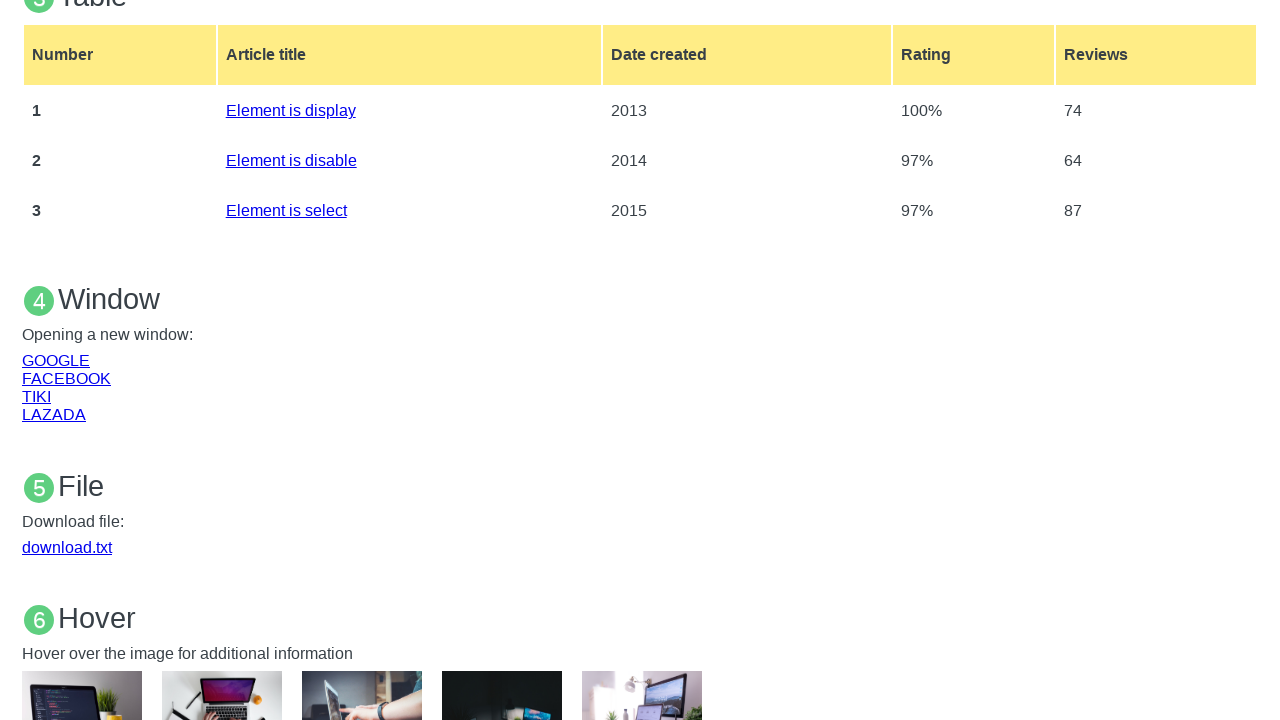